Tests file upload functionality on DemoQA by selecting a file using the upload input element and verifying the upload interaction works.

Starting URL: https://demoqa.com/upload-download

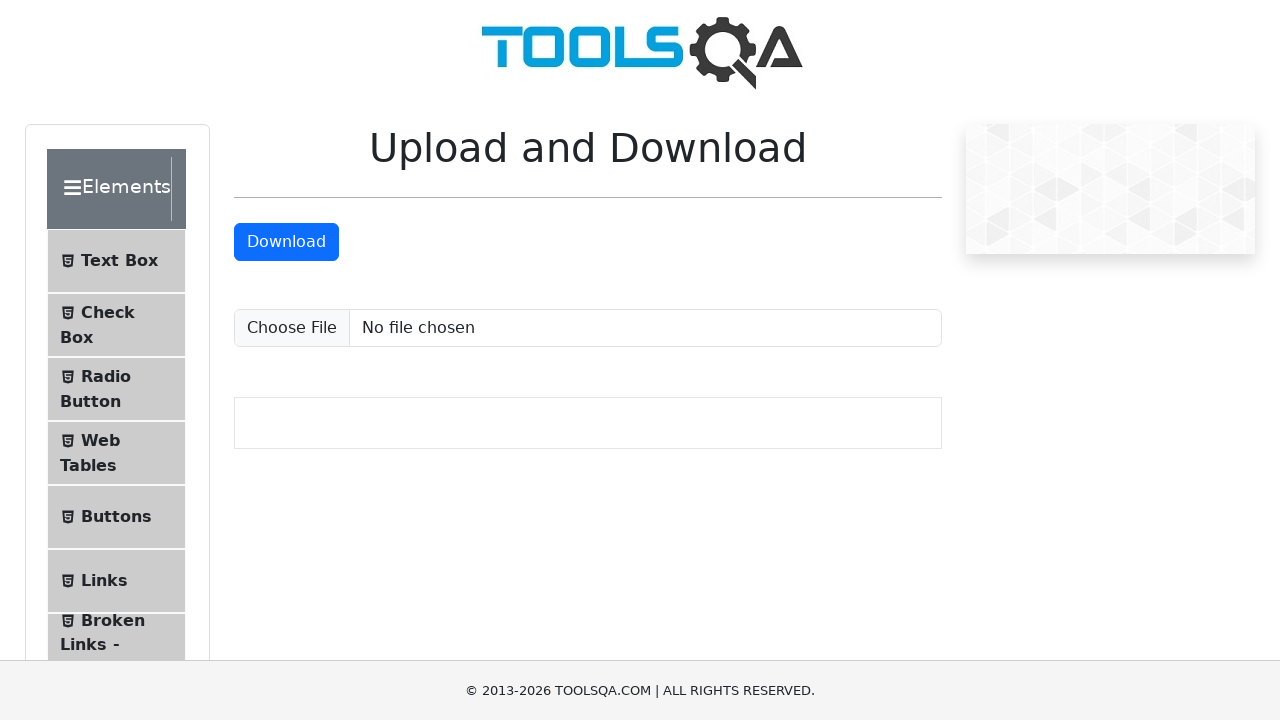

Upload file input element became visible
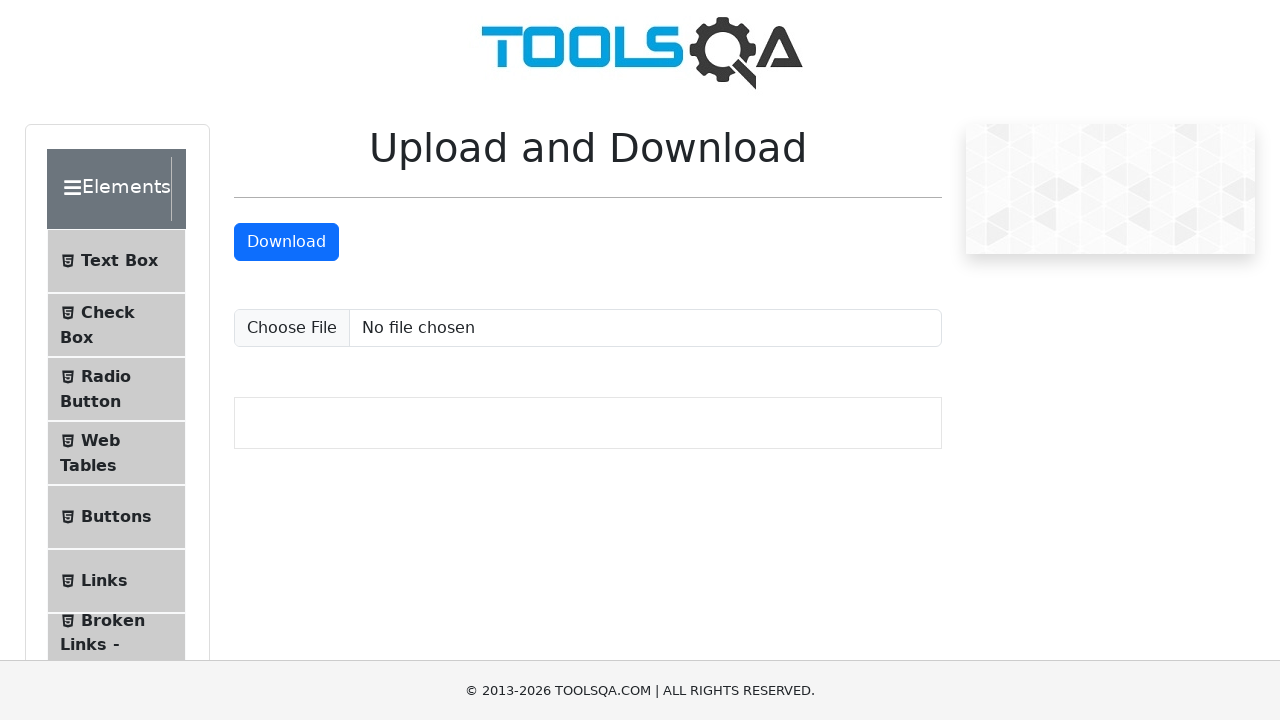

Created temporary test file for upload
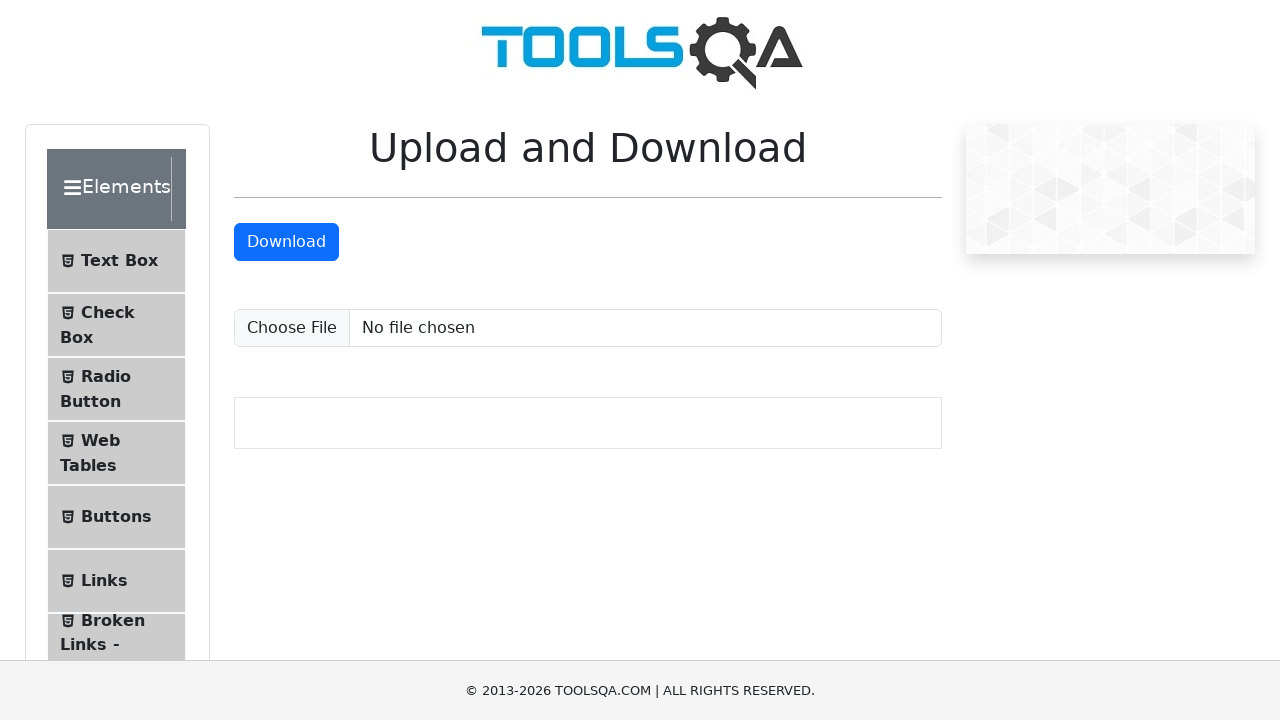

Set input file to upload using Playwright's file upload handler
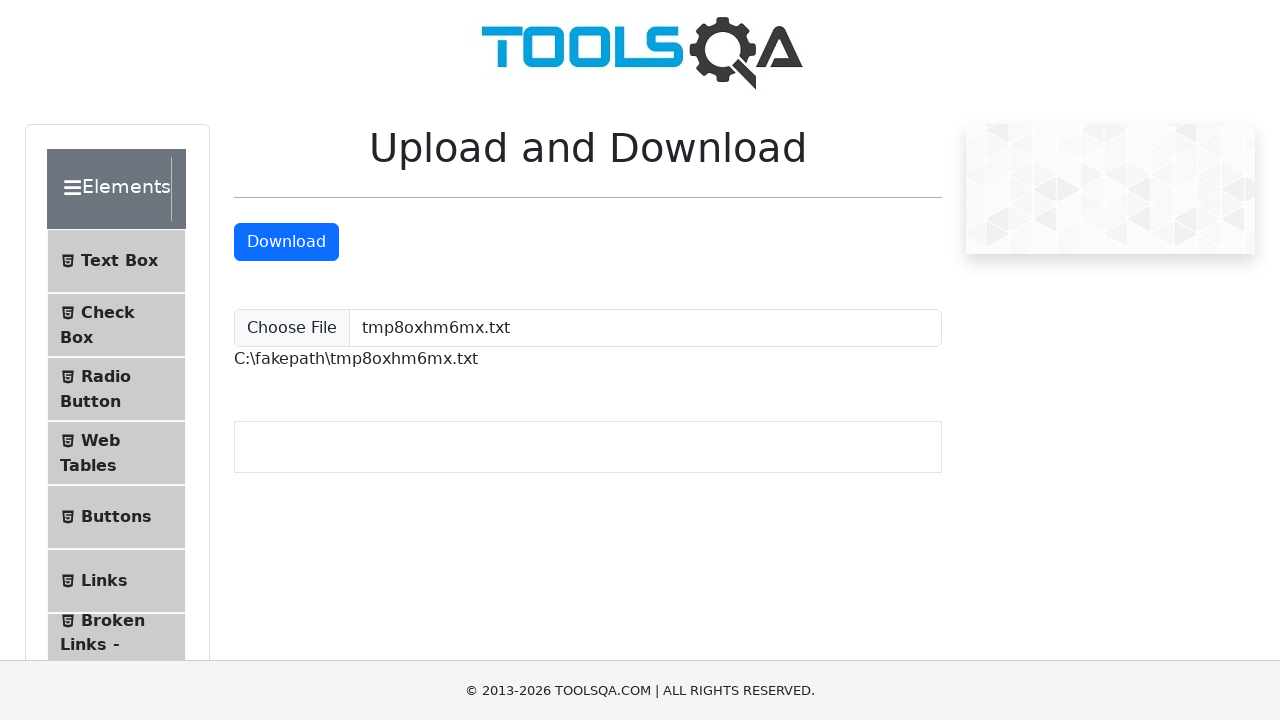

Upload confirmation element appeared showing file path
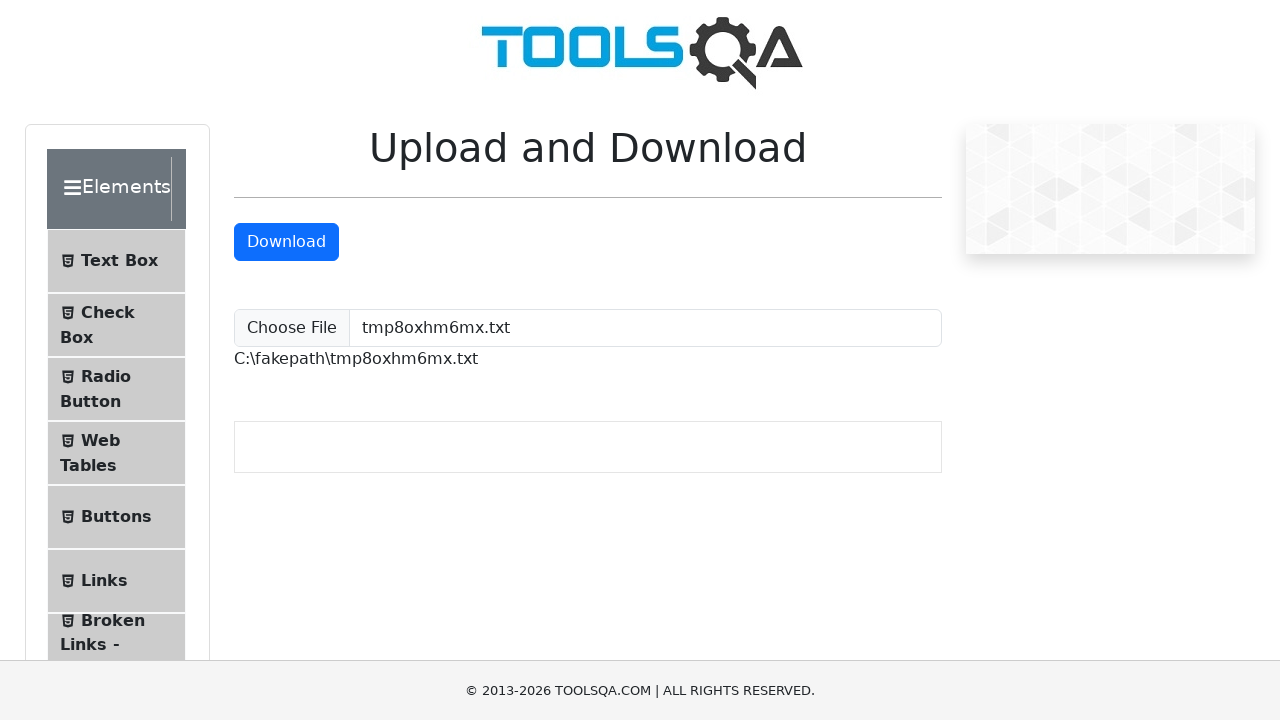

Cleaned up temporary test file
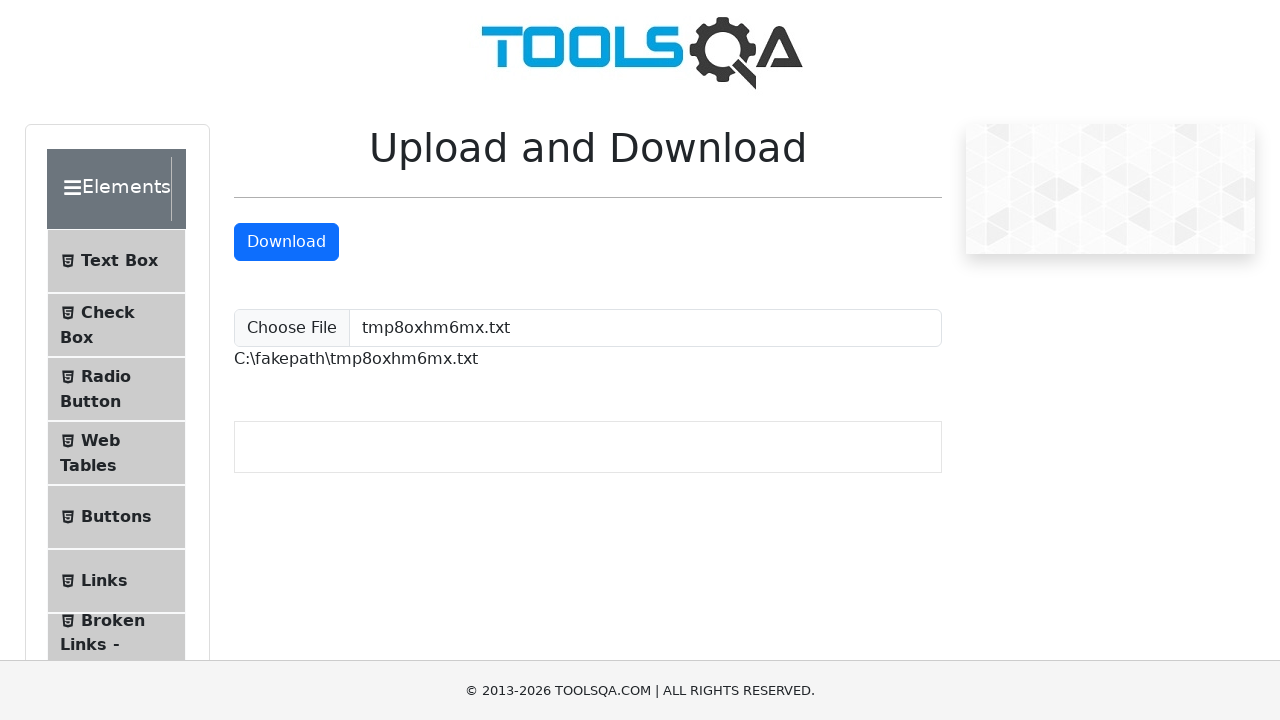

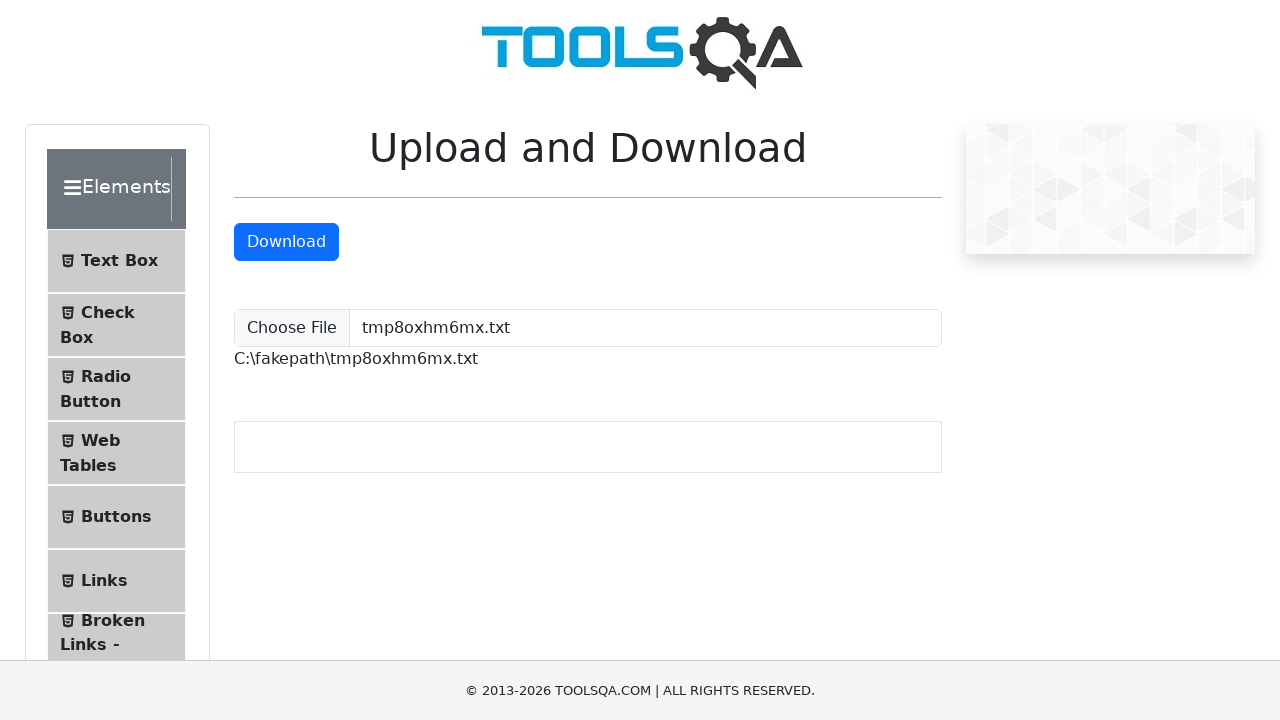